Tests adding a todo item to the TodoMVC application by filling in the input field, pressing Enter, and then marking the todo as complete

Starting URL: https://demo.playwright.dev/todomvc/#/

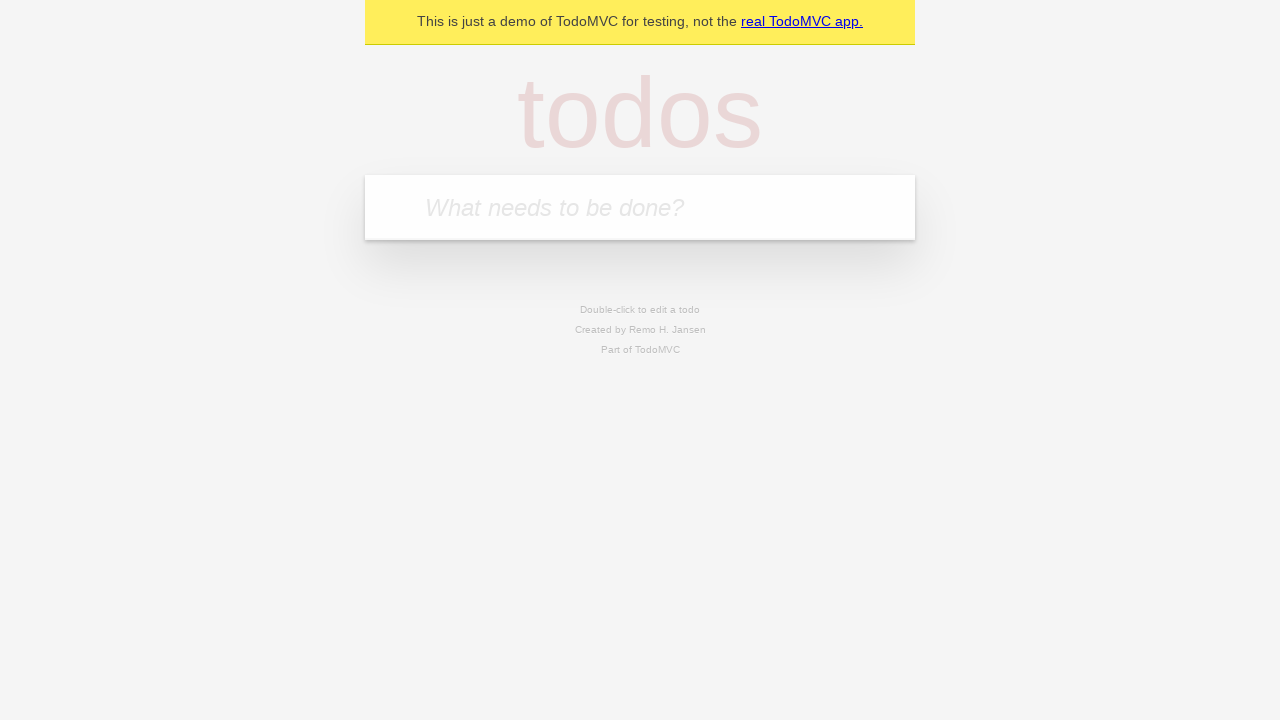

Clicked on the todo input field at (640, 207) on internal:attr=[placeholder="What needs to be done?"i]
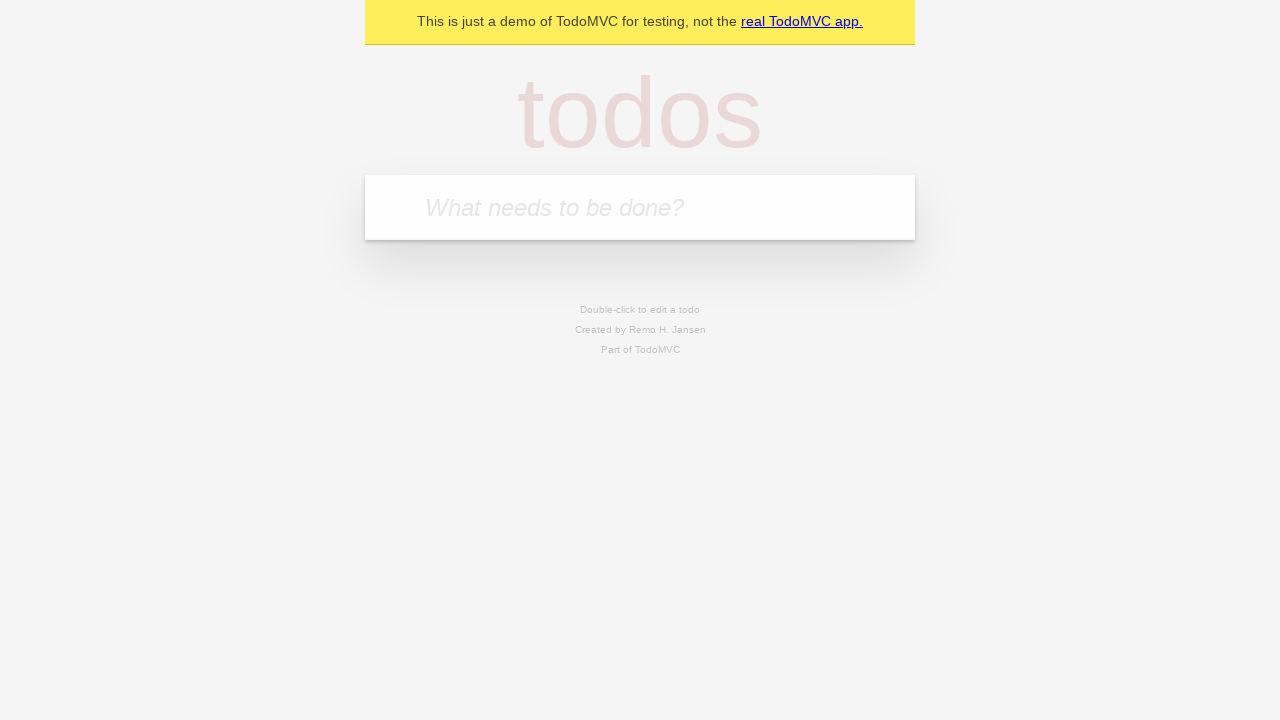

Filled todo input field with 'Создать первый сценарий playwright' on internal:attr=[placeholder="What needs to be done?"i]
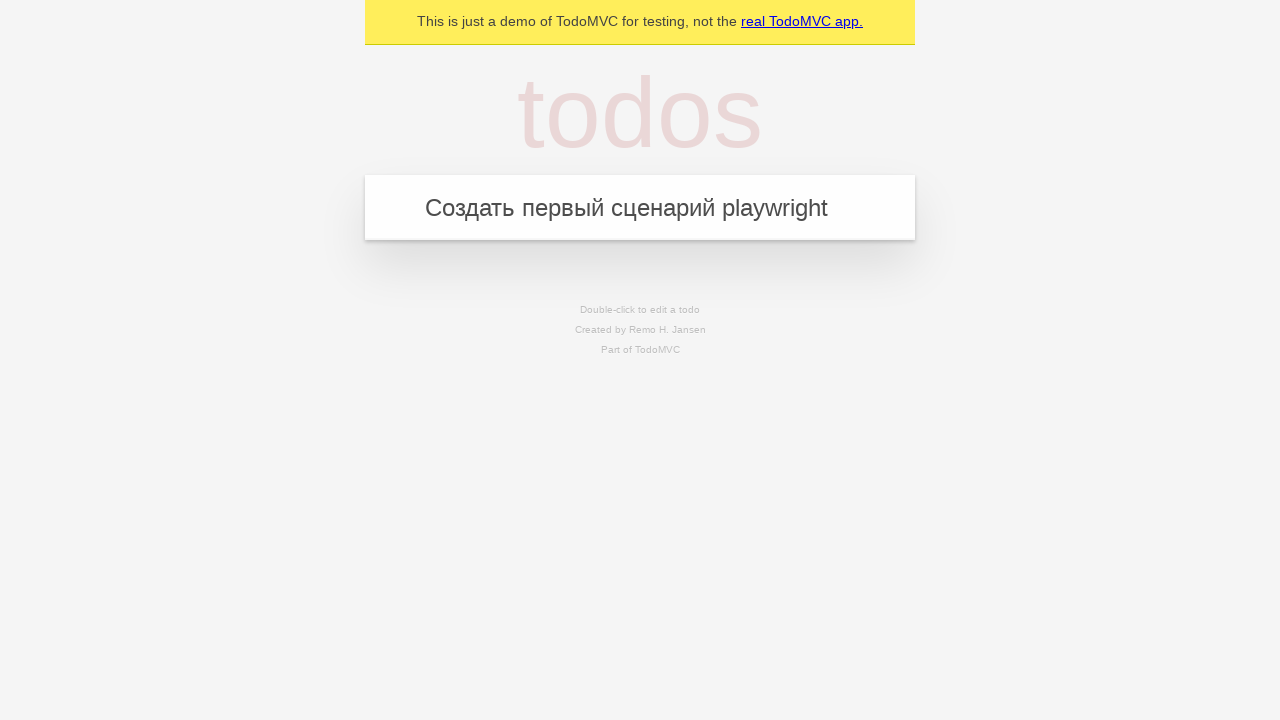

Pressed Enter to add the todo item on internal:attr=[placeholder="What needs to be done?"i]
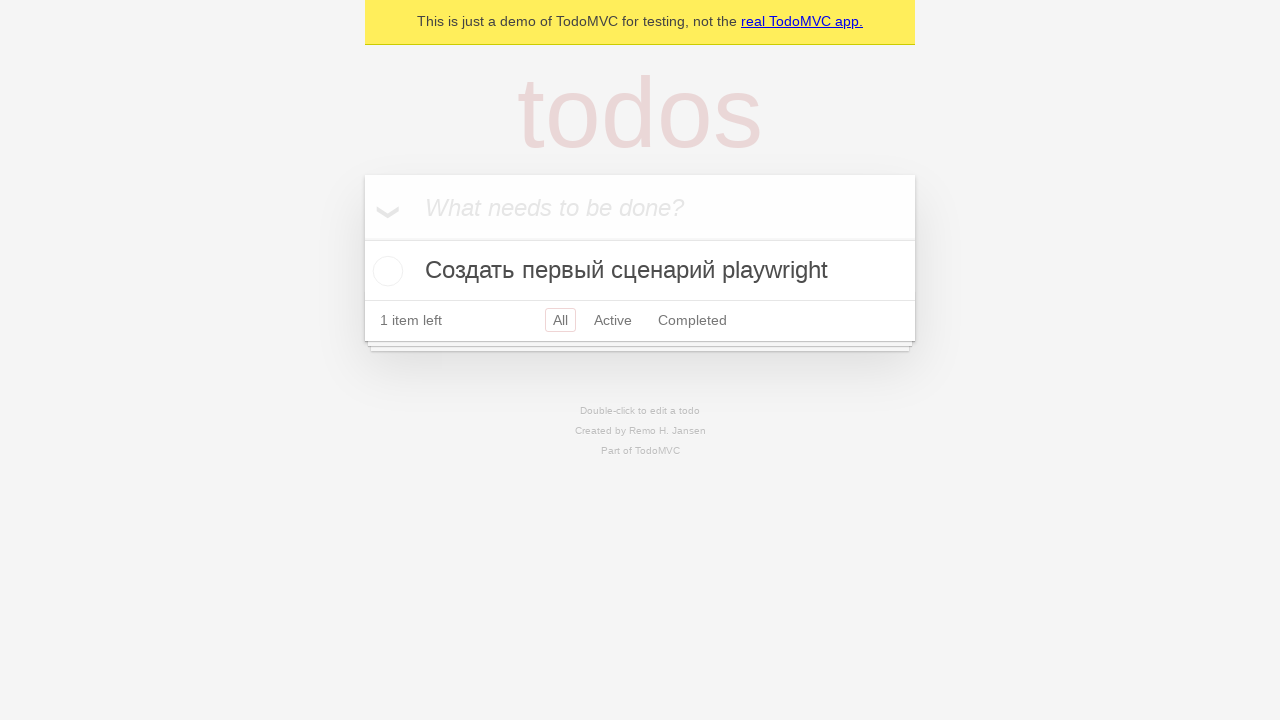

Marked the todo item as complete by checking the checkbox at (385, 271) on internal:role=checkbox[name="Toggle Todo"i]
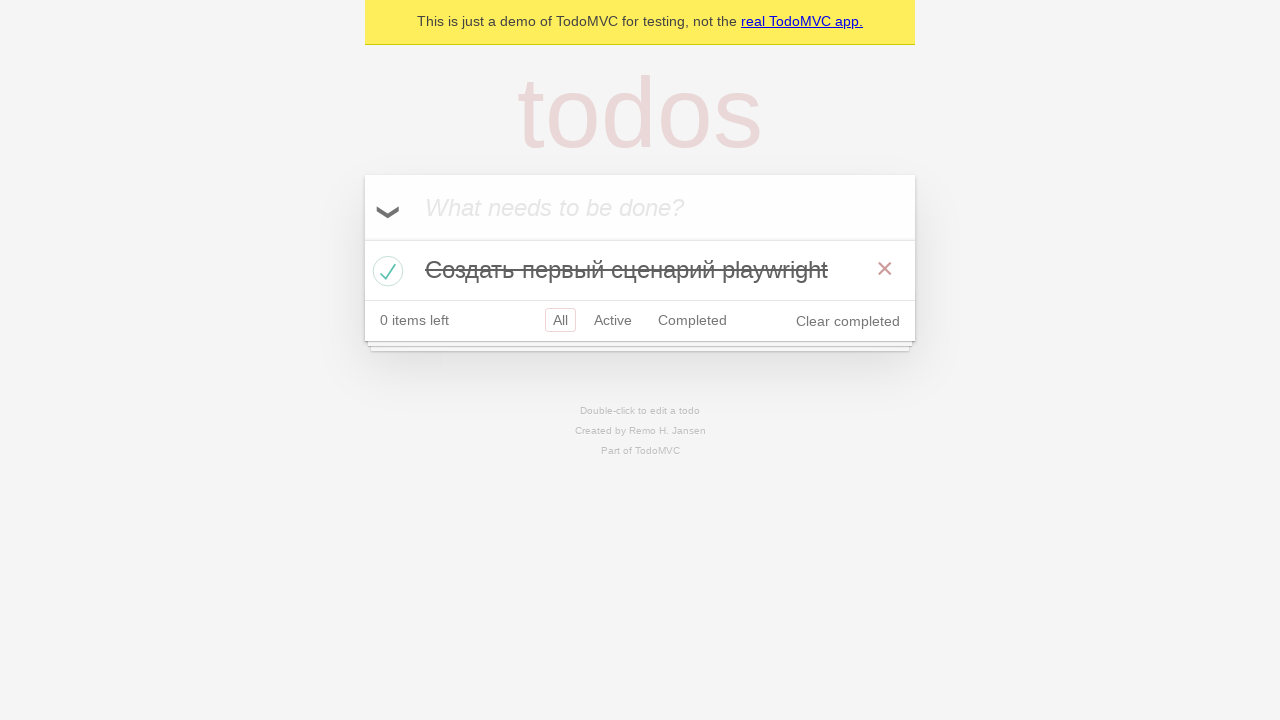

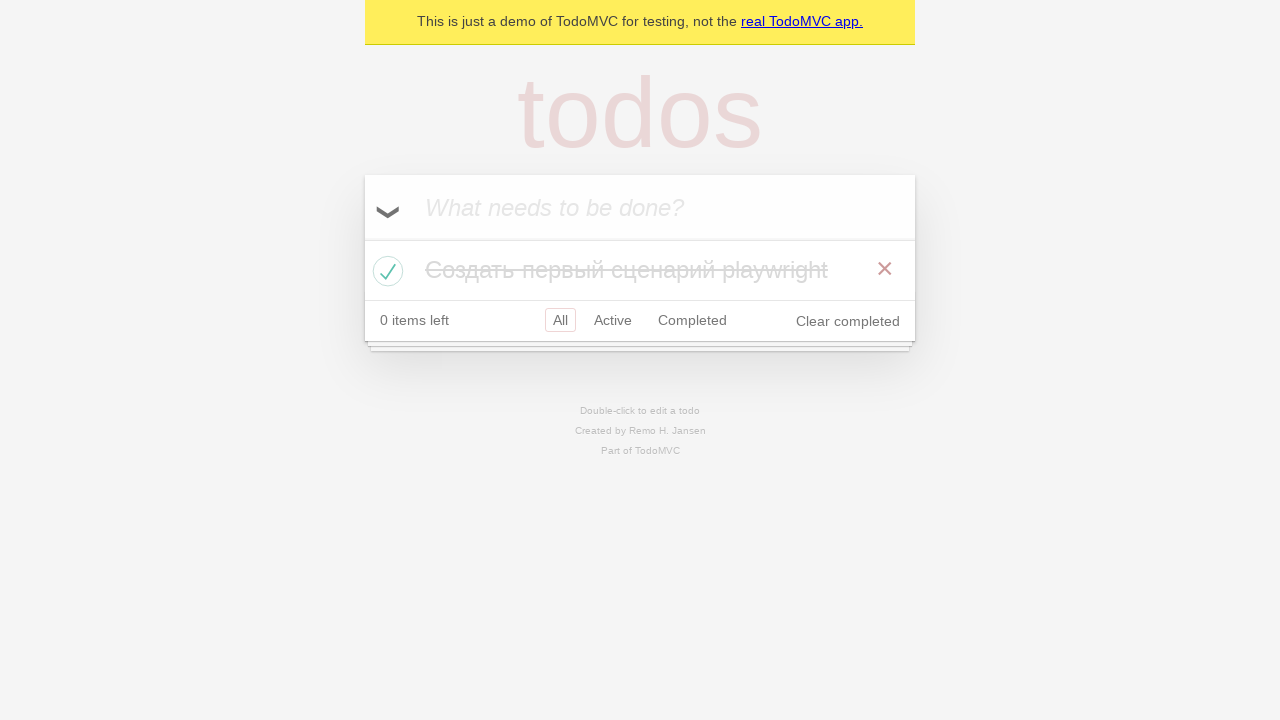